Tests JavaScript alert functionality by clicking the first alert button, verifying the alert text says "I am a JS Alert", accepting the alert, and verifying the button is still enabled after dismissing the alert.

Starting URL: https://the-internet.herokuapp.com/javascript_alerts

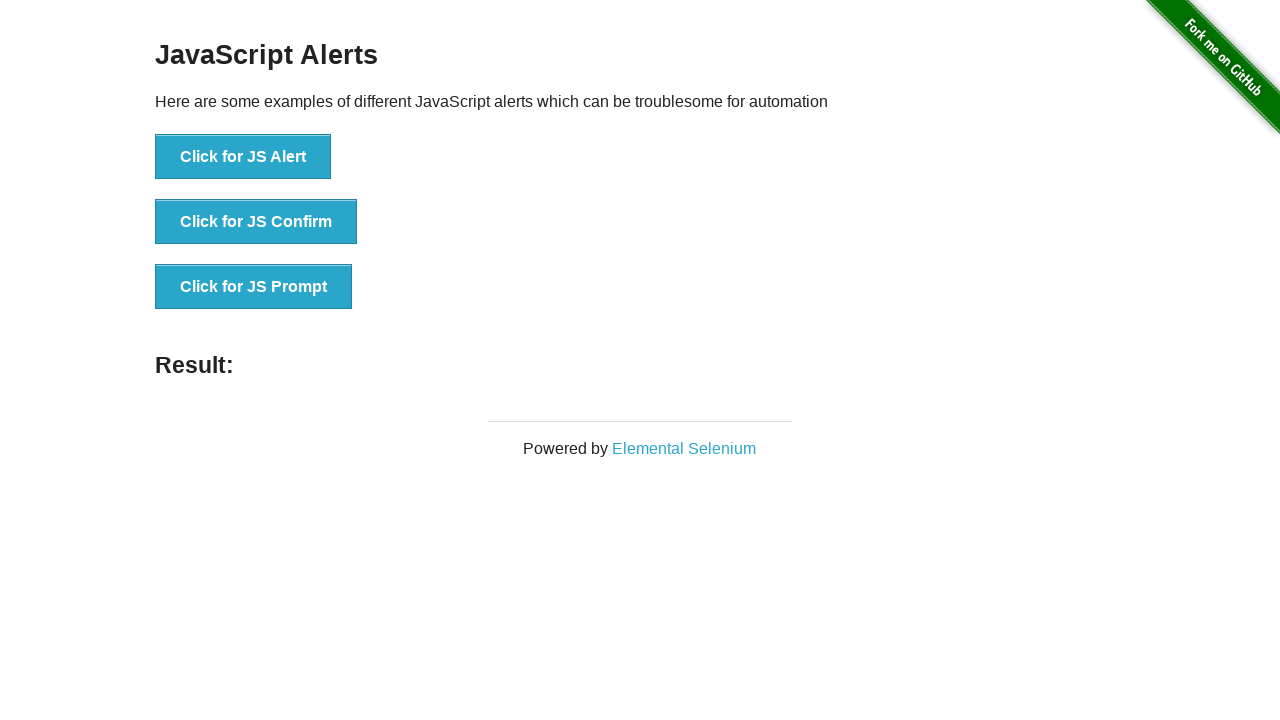

Waited for the 'Click for JS Alert' button to load
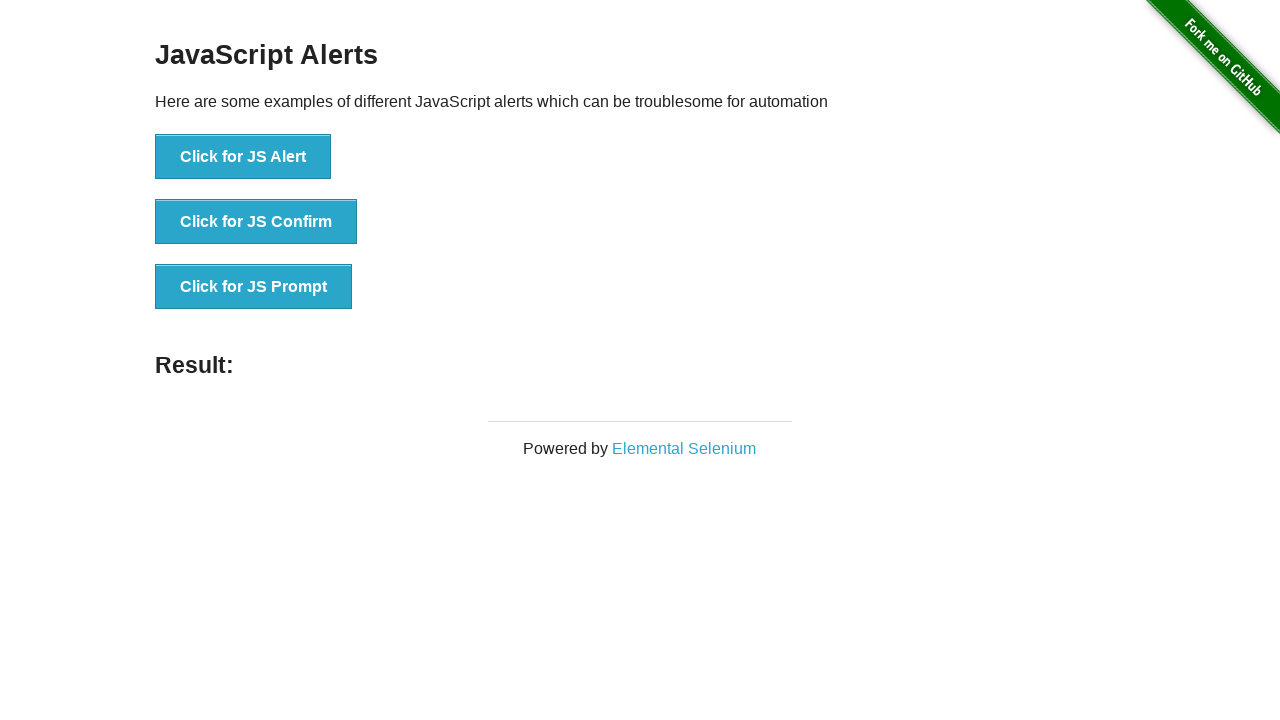

Set up dialog handler to capture and accept alerts
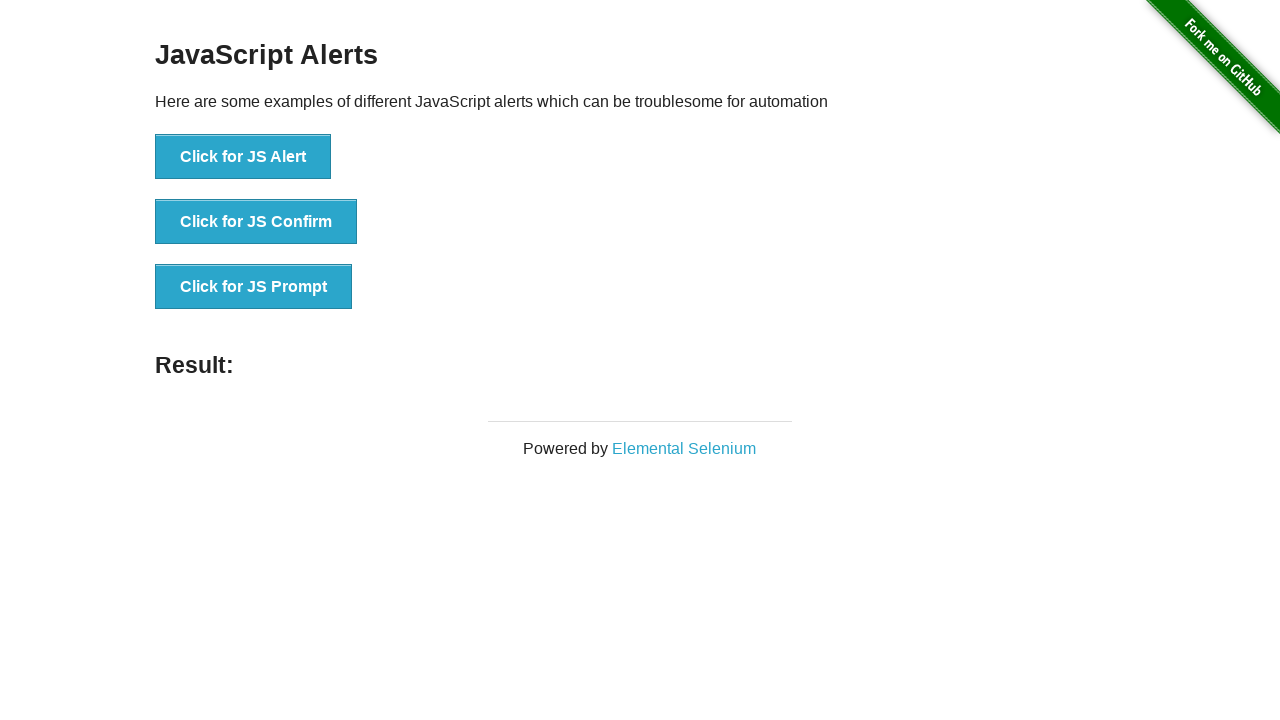

Clicked the first alert button at (243, 157) on xpath=//*[text()='Click for JS Alert']
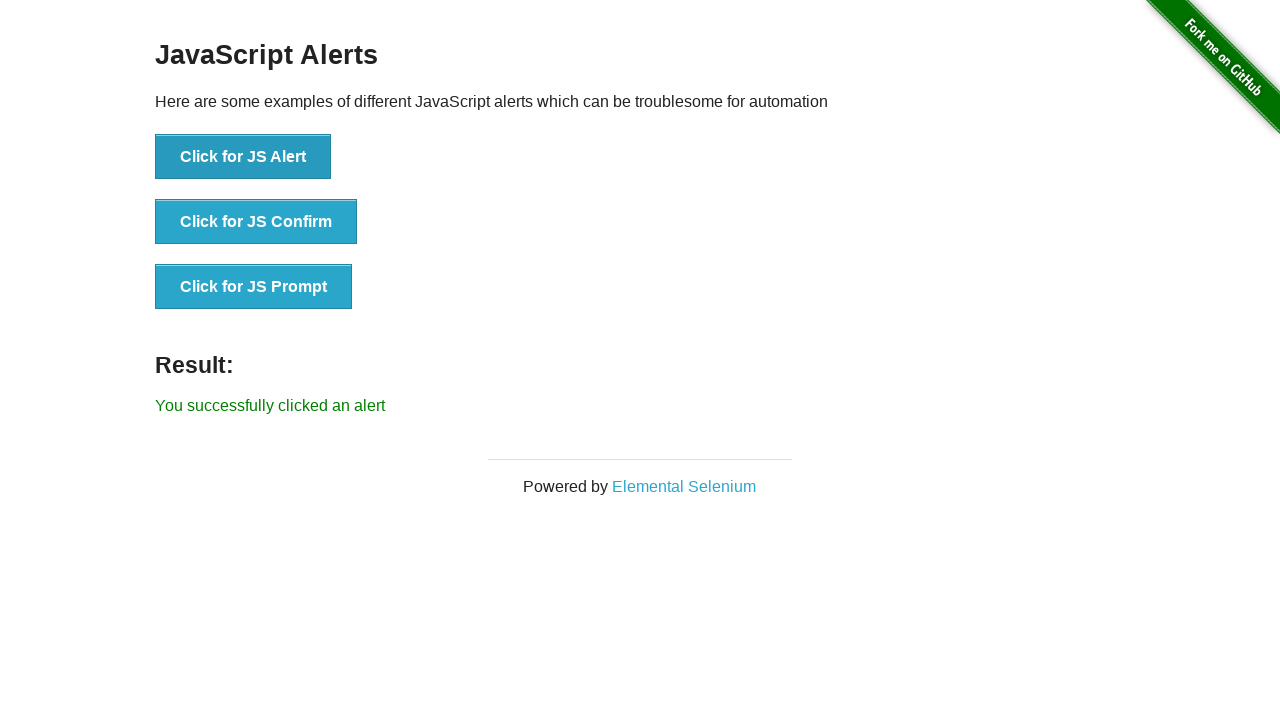

Waited for the dialog to be processed
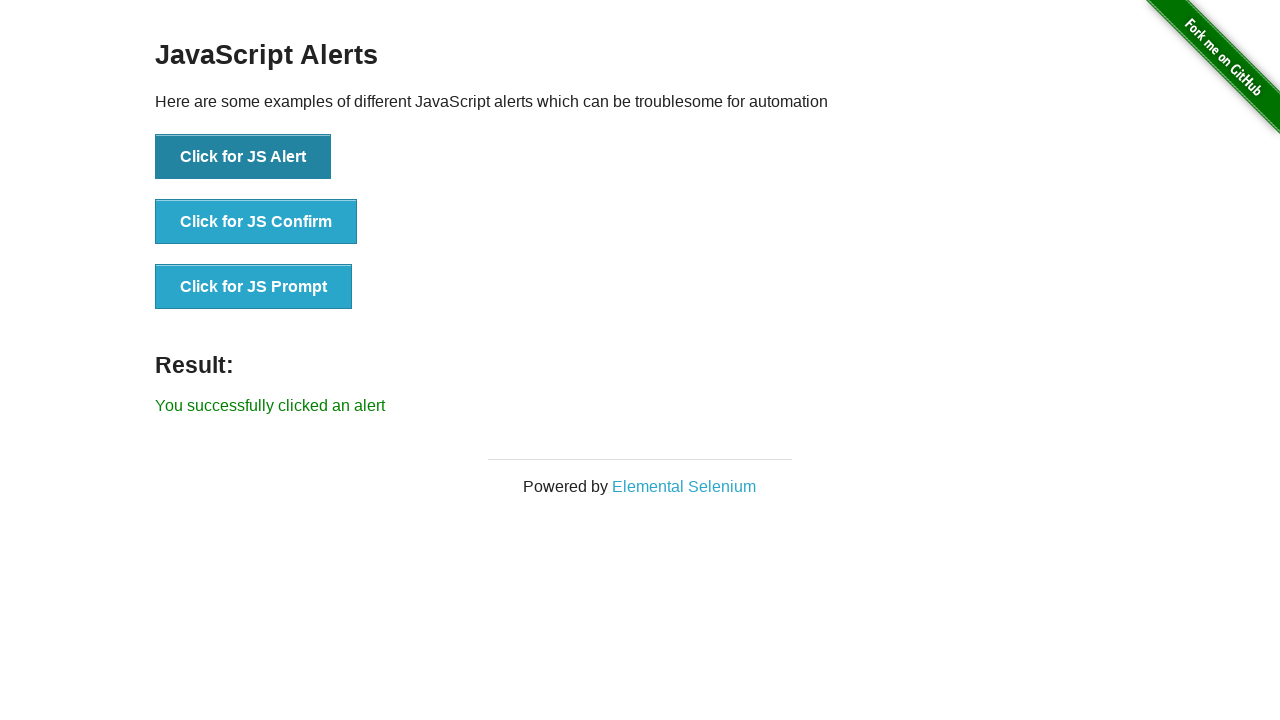

Verified alert text is 'I am a JS Alert'
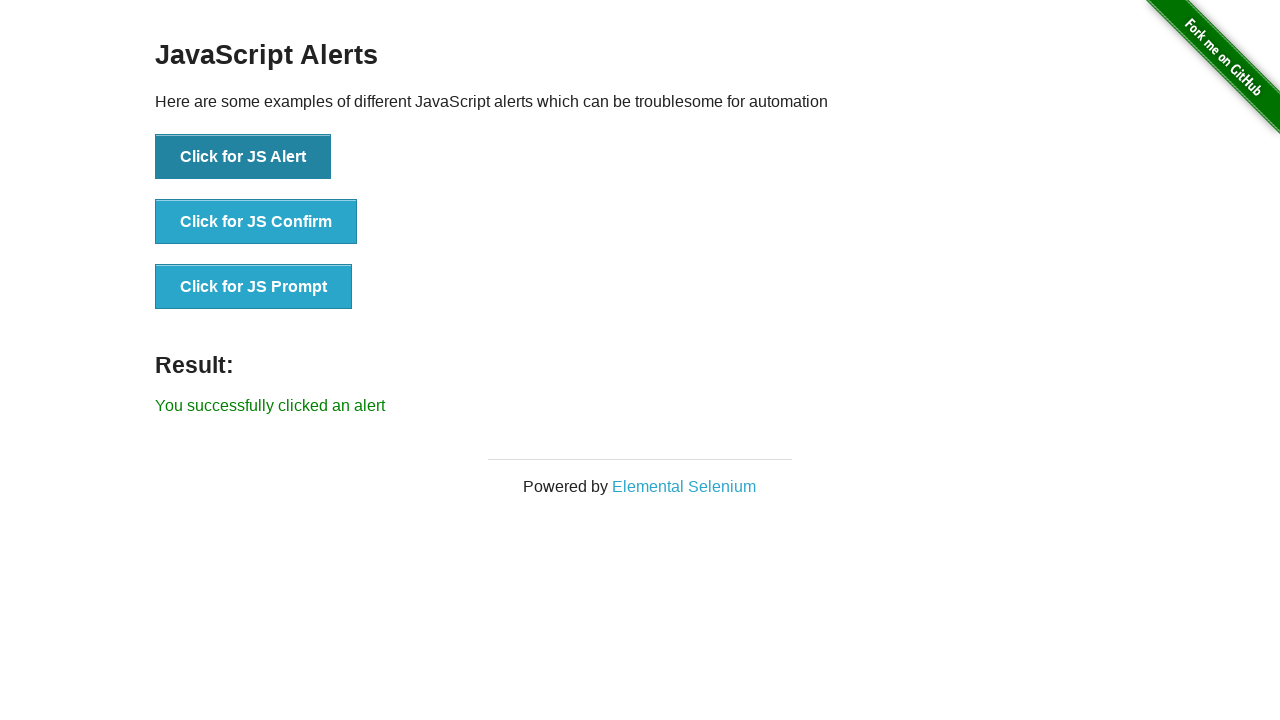

Verified the alert button is still enabled after dismissing the alert
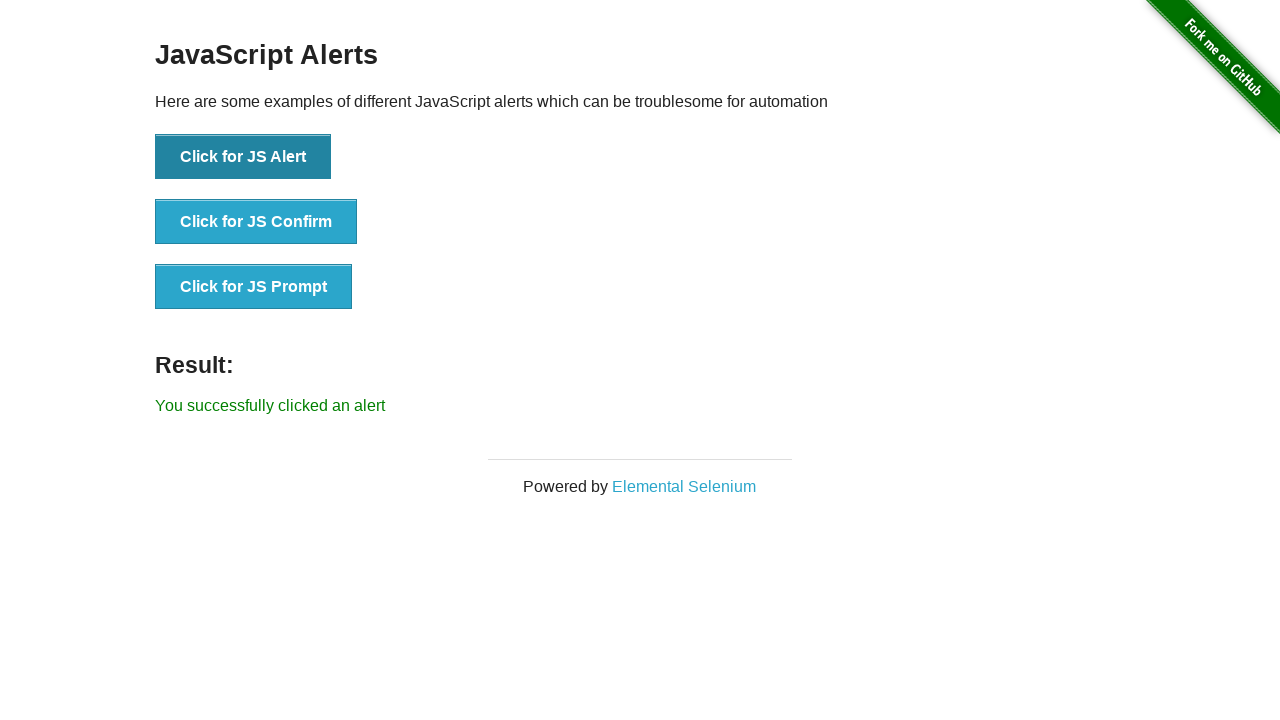

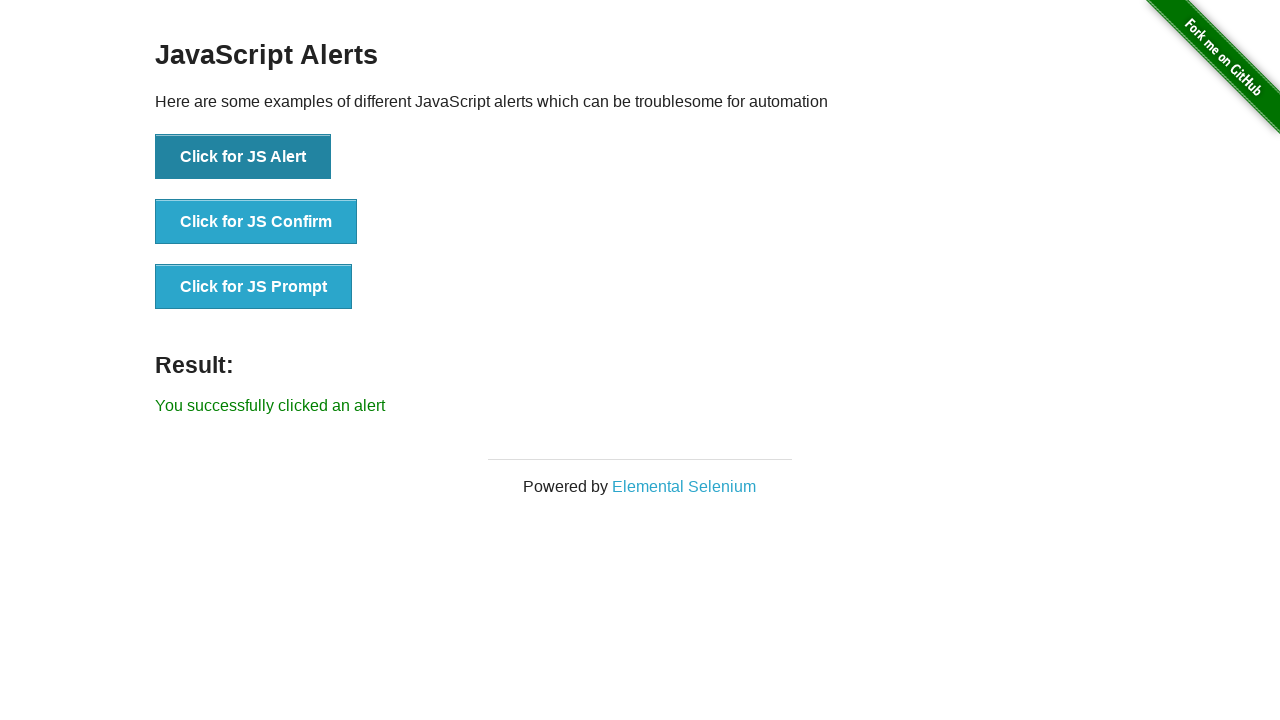